Tests percentage calculator using the fifth percentage form with values 40 and 30

Starting URL: http://www.calculator.net

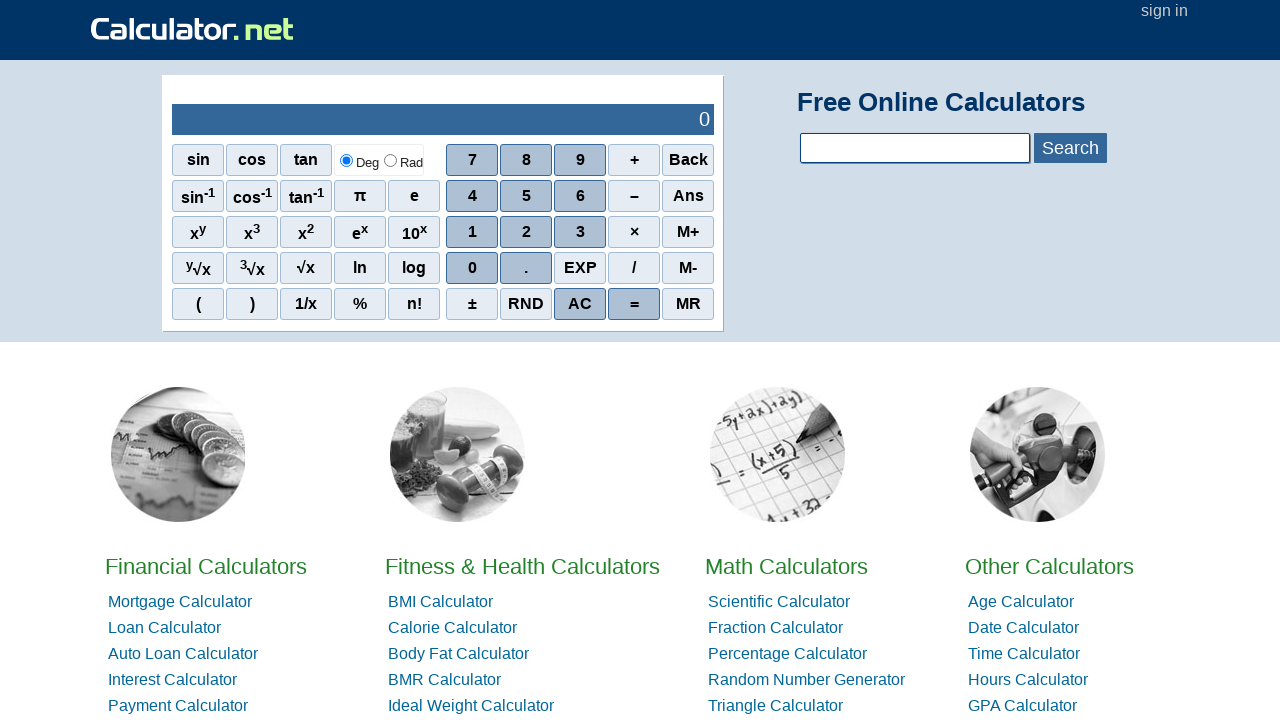

Clicked on Math calculator from home page at (786, 566) on xpath=//*[@id='homelistwrap']/div[3]/div[2]/a
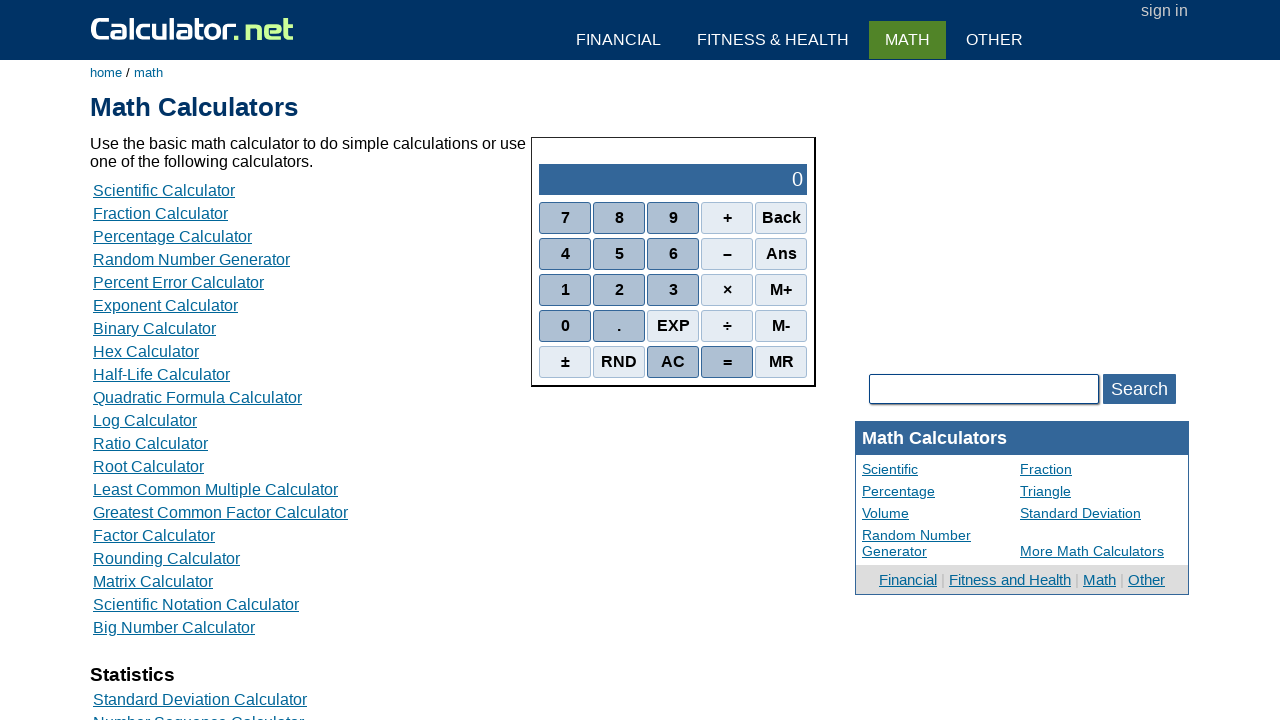

Clicked on Percentage calculator at (172, 236) on xpath=//*[@id='content']/table[2]/tbody/tr/td/div[3]/a
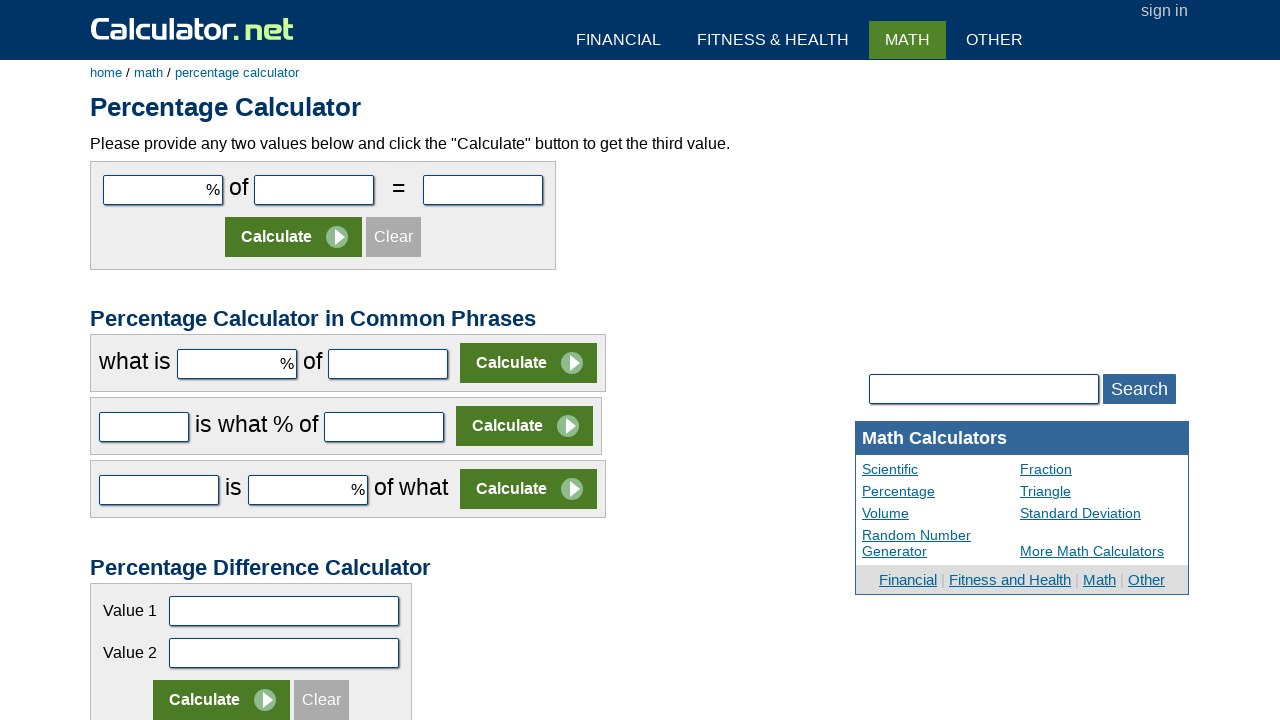

Entered first value 40 in the percentage form on input[name='c3par1']
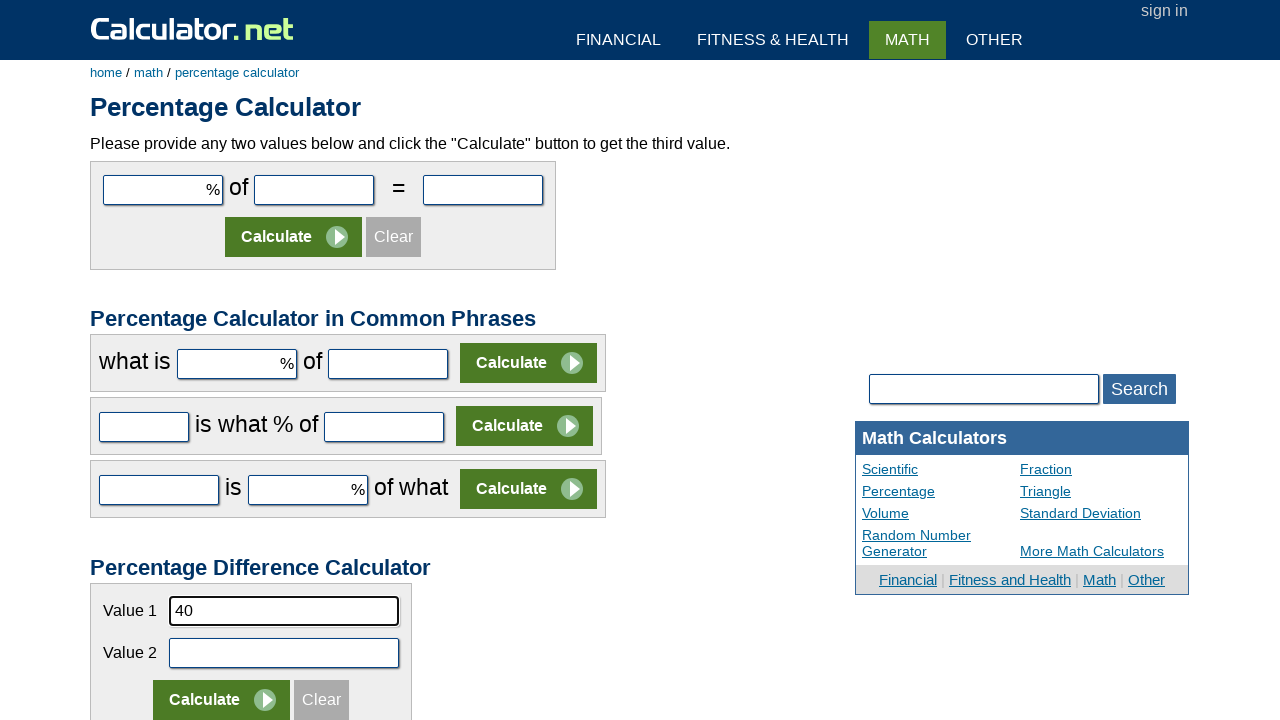

Entered second value 30 in the percentage form on input[name='c3par2']
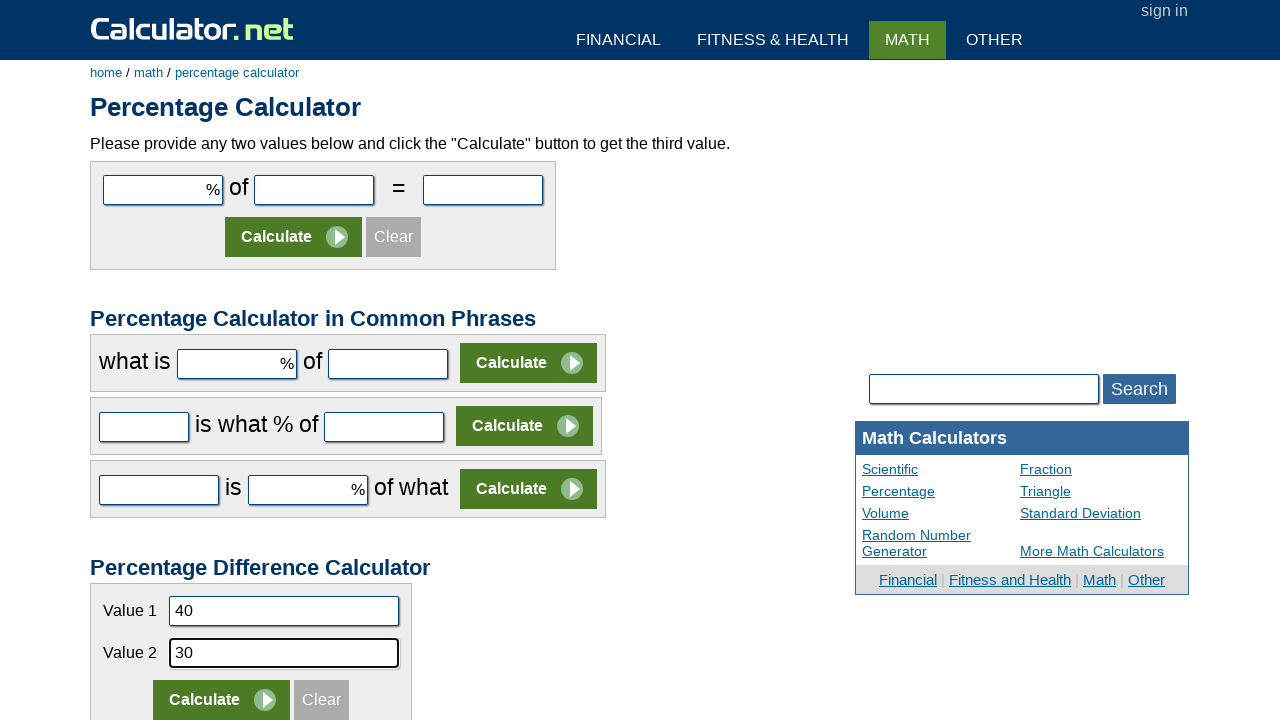

Clicked calculate button to compute percentage result at (222, 700) on xpath=//*[@id='content']/form[5]/table/tbody/tr[3]/td/input[2]
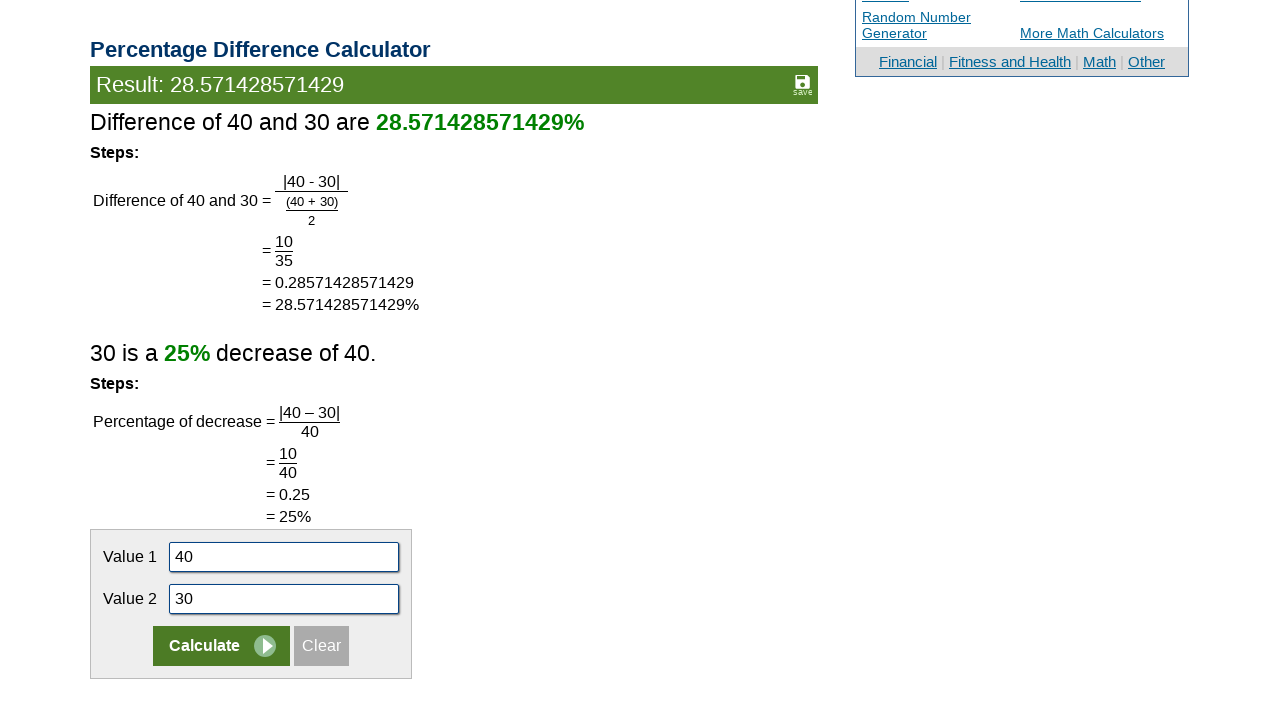

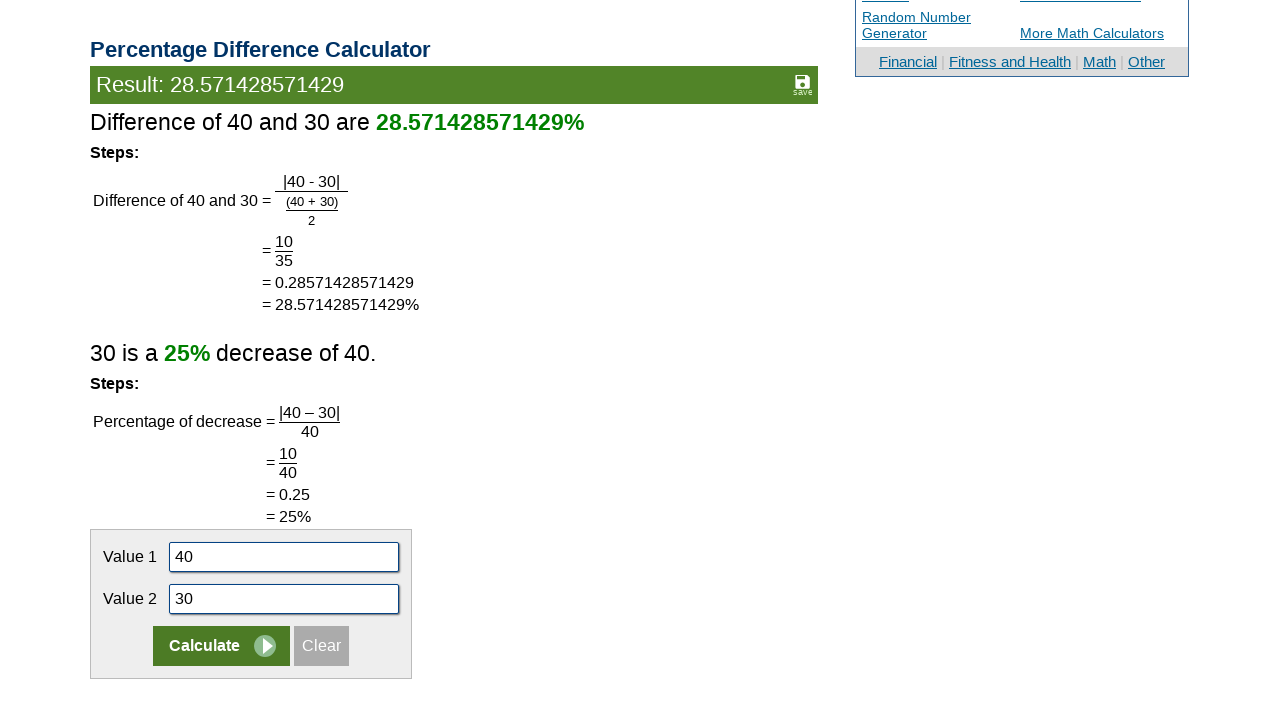